Tests selectable list item functionality by clicking an item and verifying it receives the 'active' class

Starting URL: https://demoqa.com/selectable

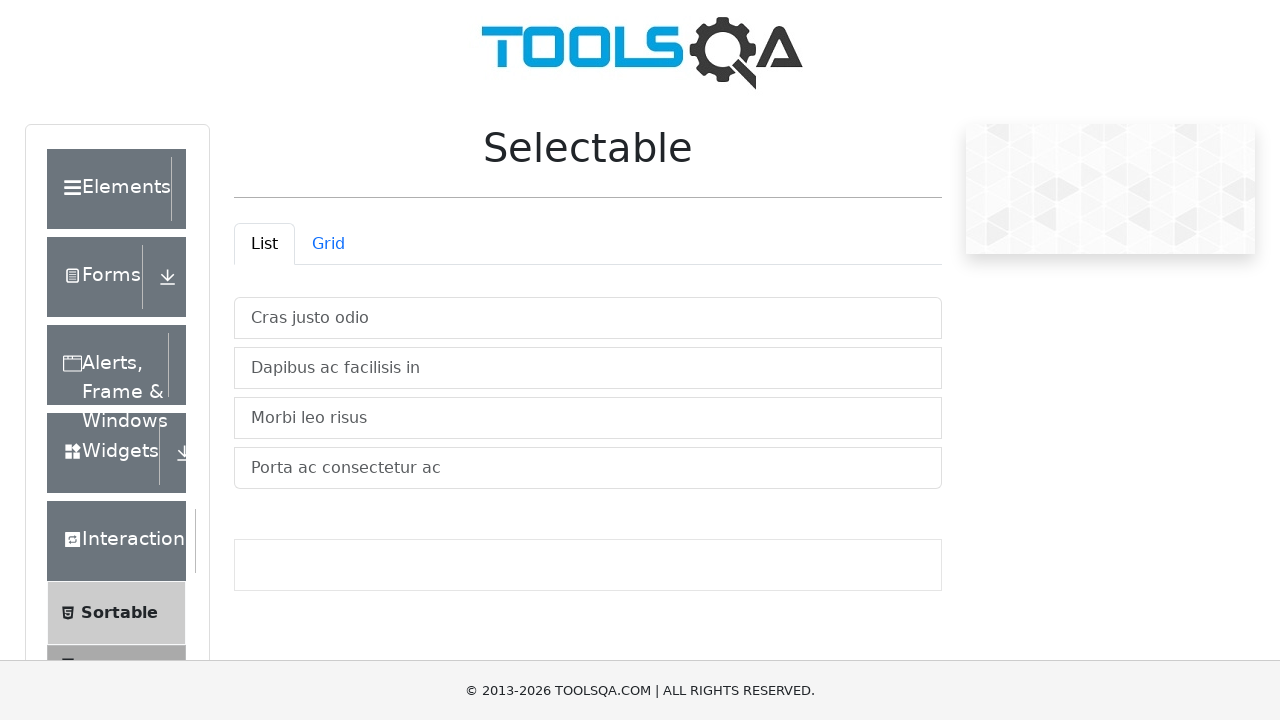

Clicked on selectable list item containing 'Cras' at (588, 318) on xpath=//li[contains(text(), 'Cras')]
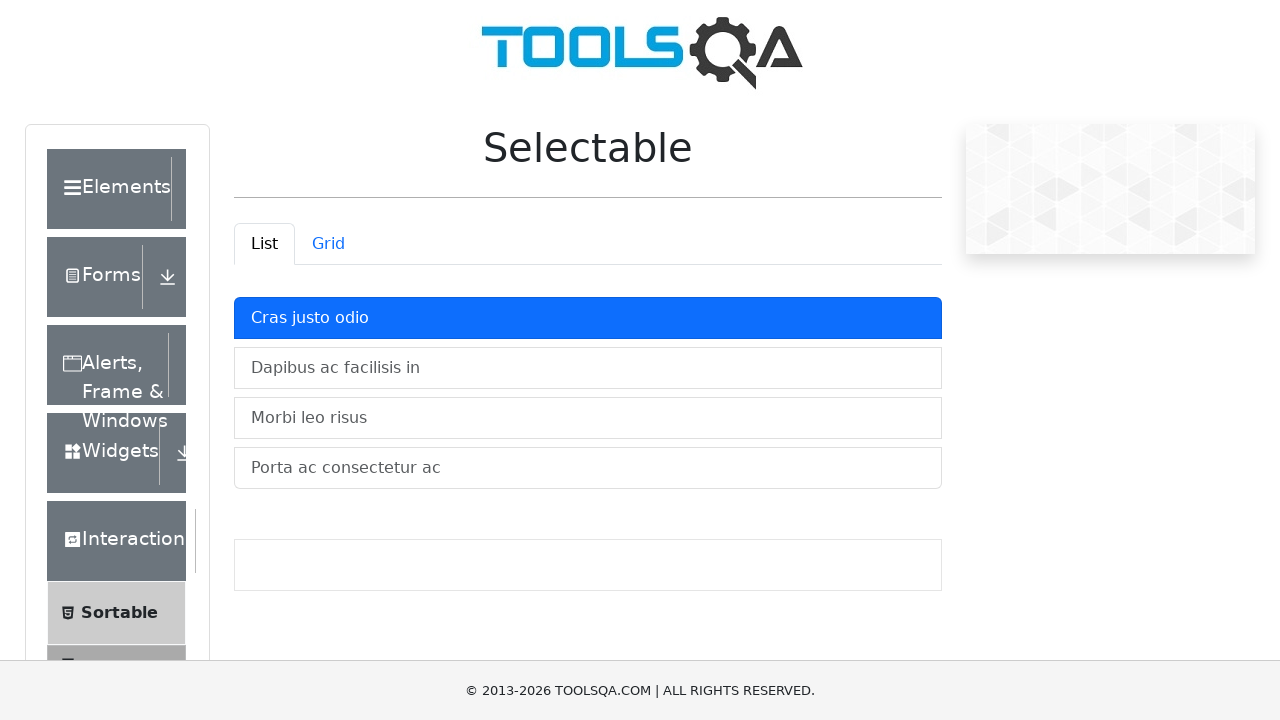

Retrieved class attribute from 'Cras' list item
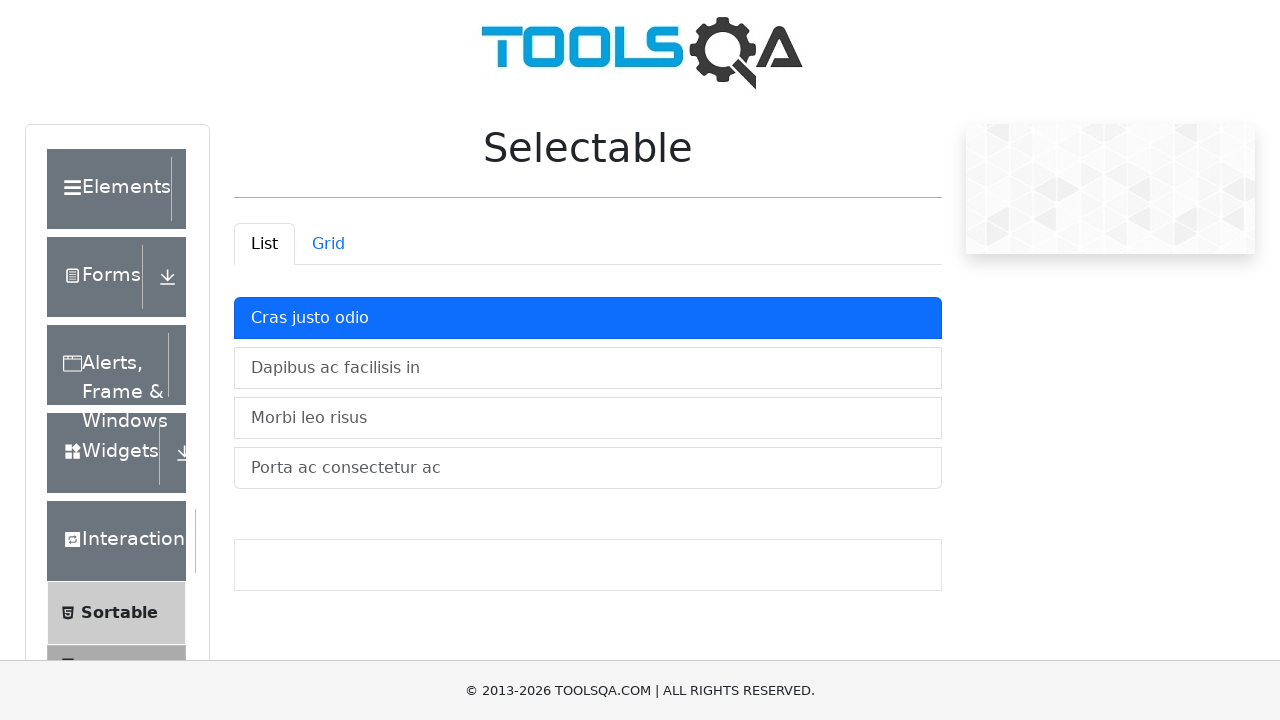

Verified that 'Cras' list item has 'active' class
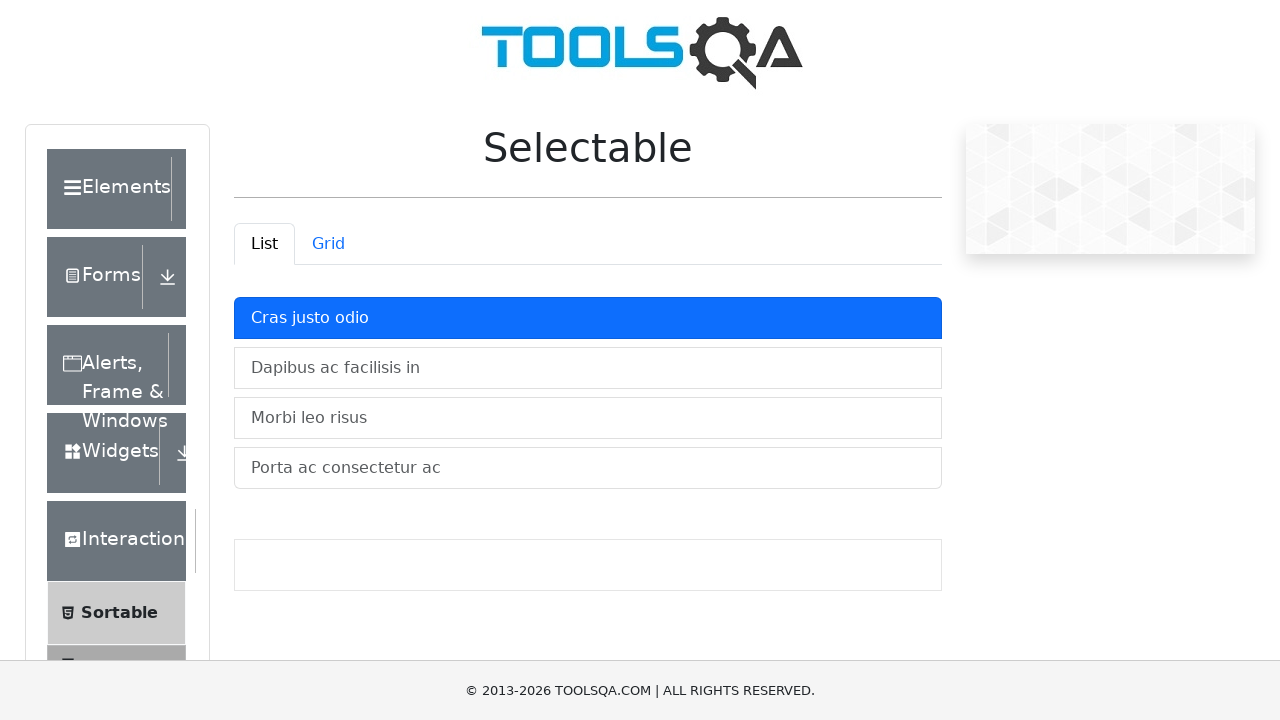

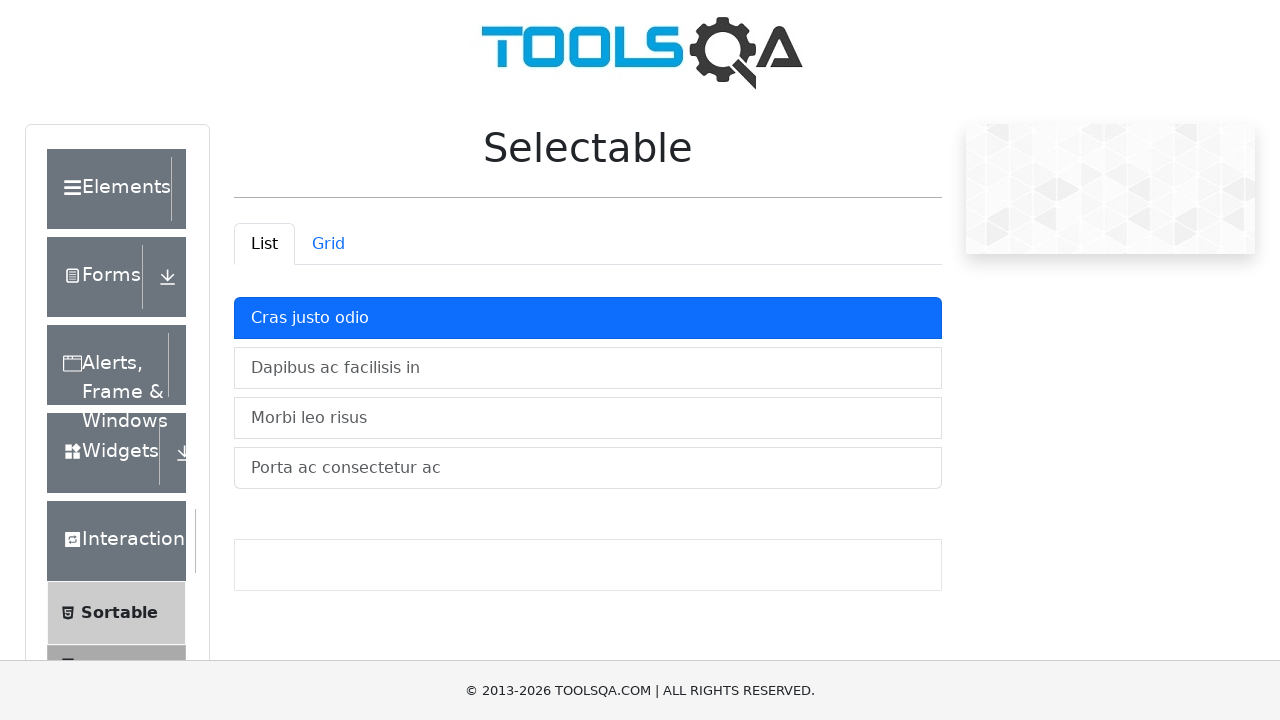